Tests file upload functionality by selecting a file using the file input element on a file upload page

Starting URL: https://the-internet.herokuapp.com/upload

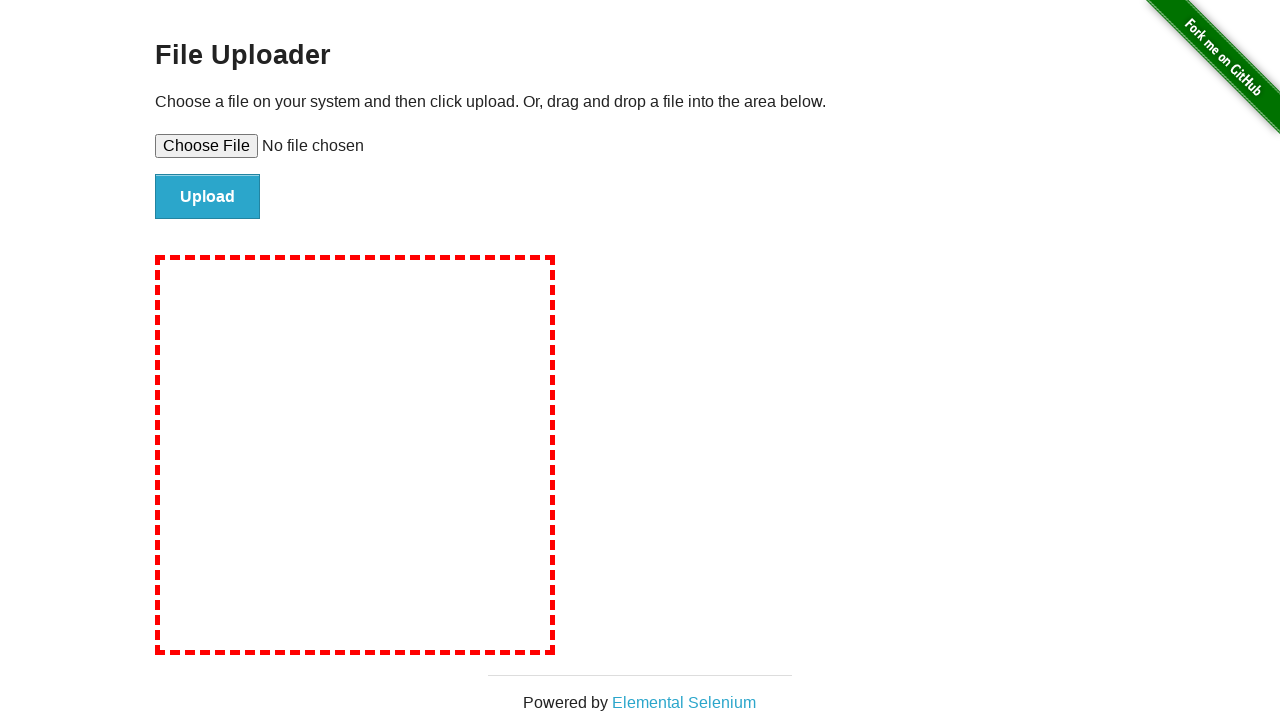

Set test file 'test_document.txt' to file input element
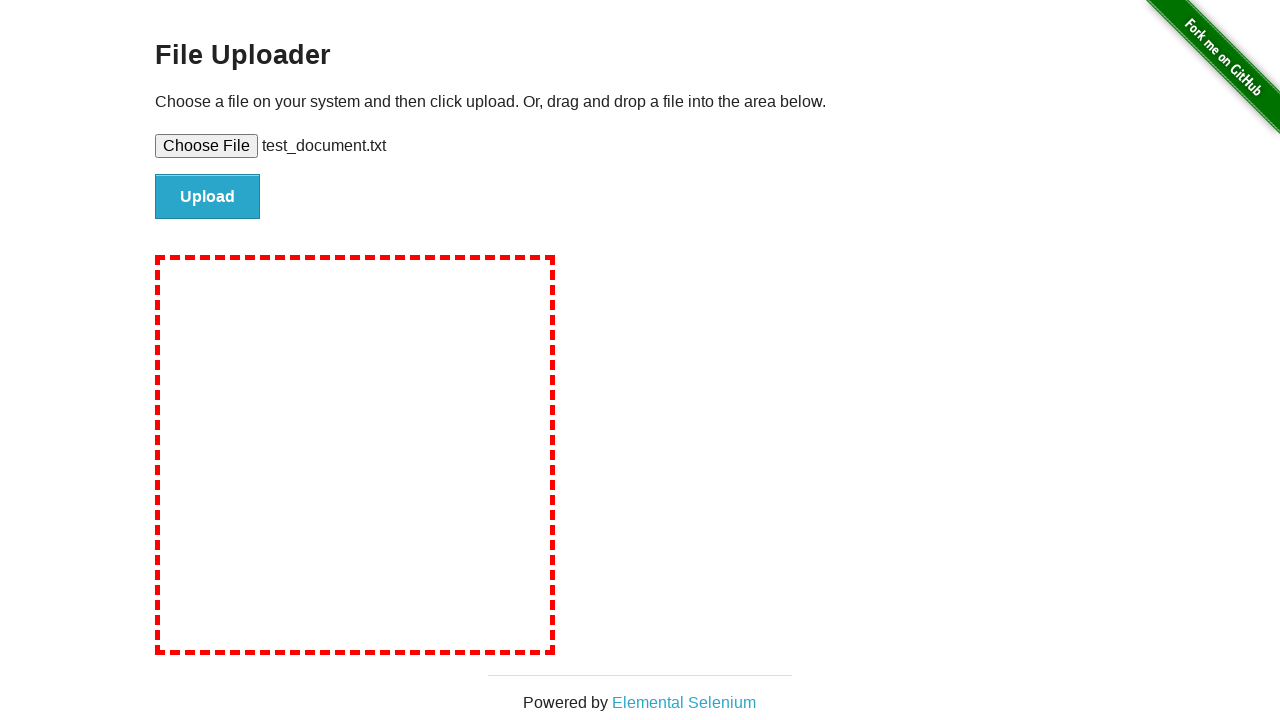

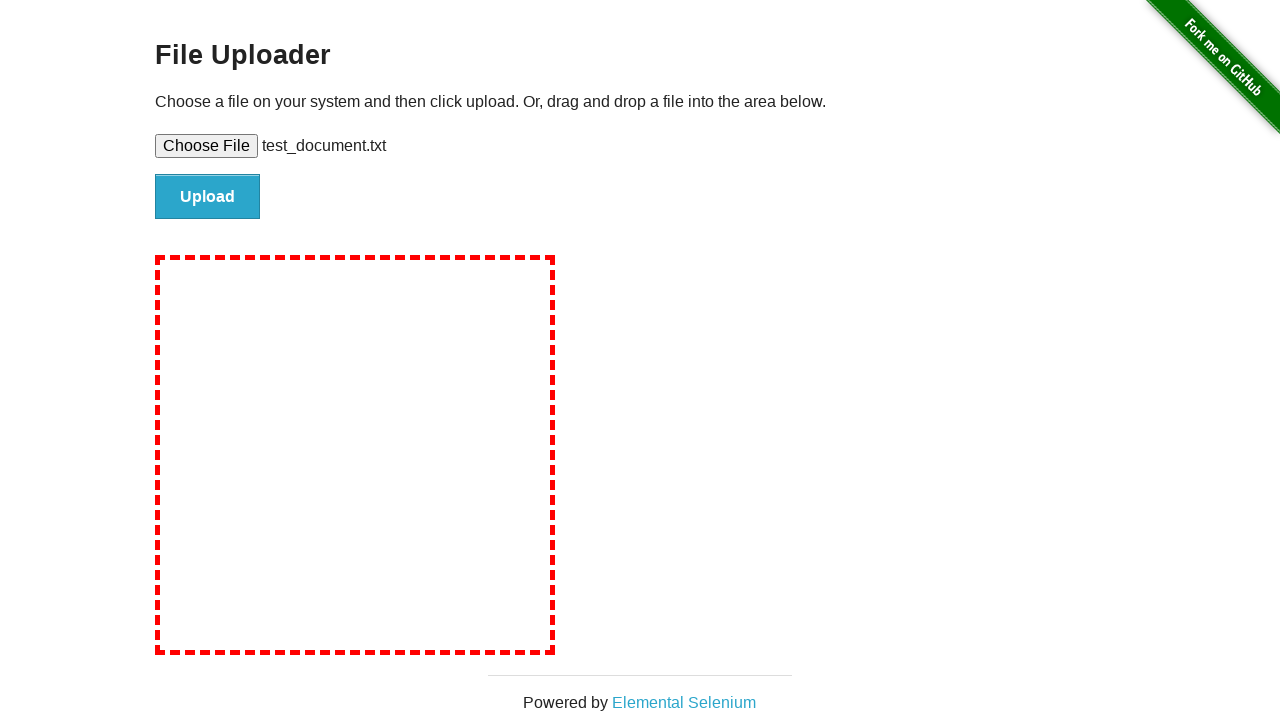